Tests drag and drop functionality by dragging an element from one location and dropping it onto another element

Starting URL: https://demoqa.com/droppable

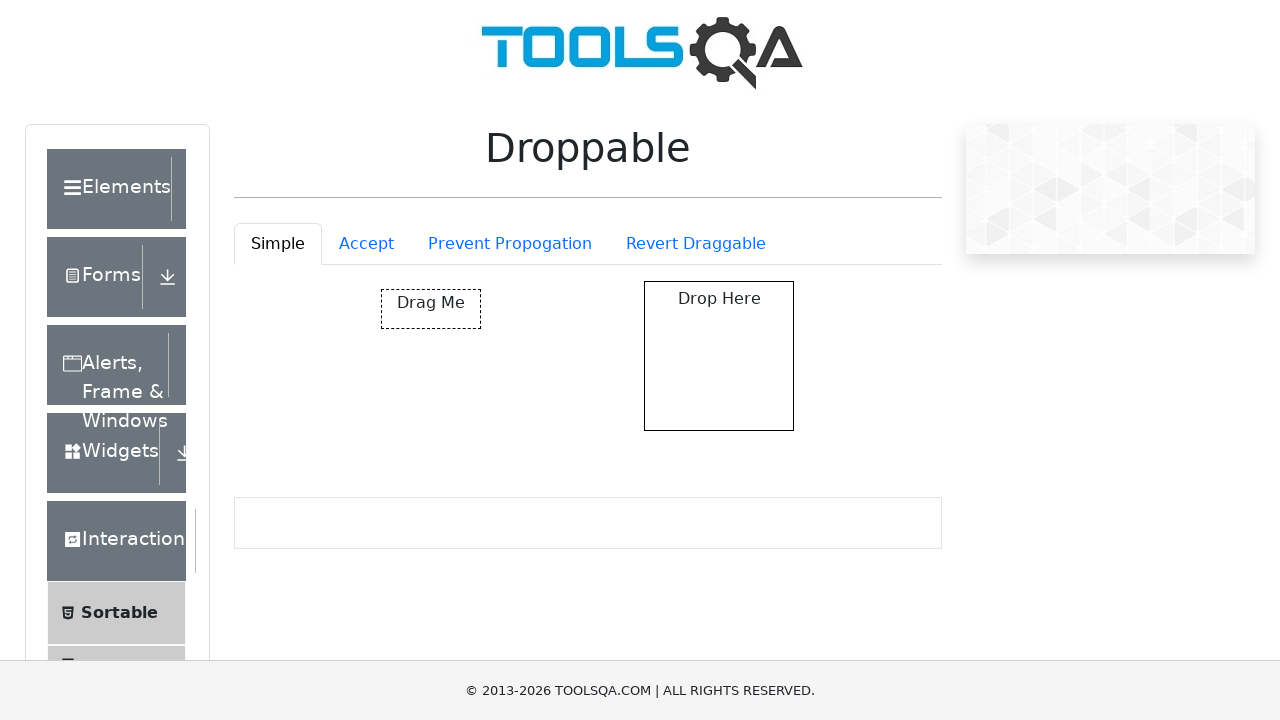

Navigated to droppable demo page
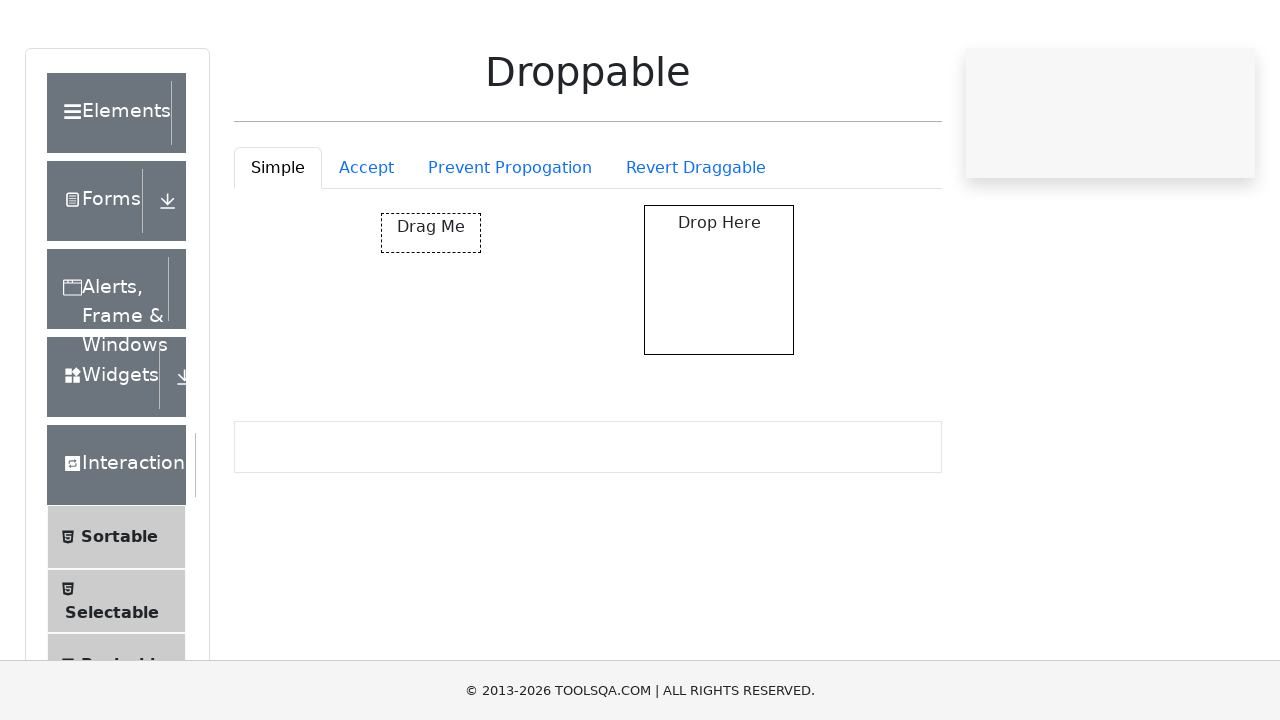

Located draggable element with id 'draggable'
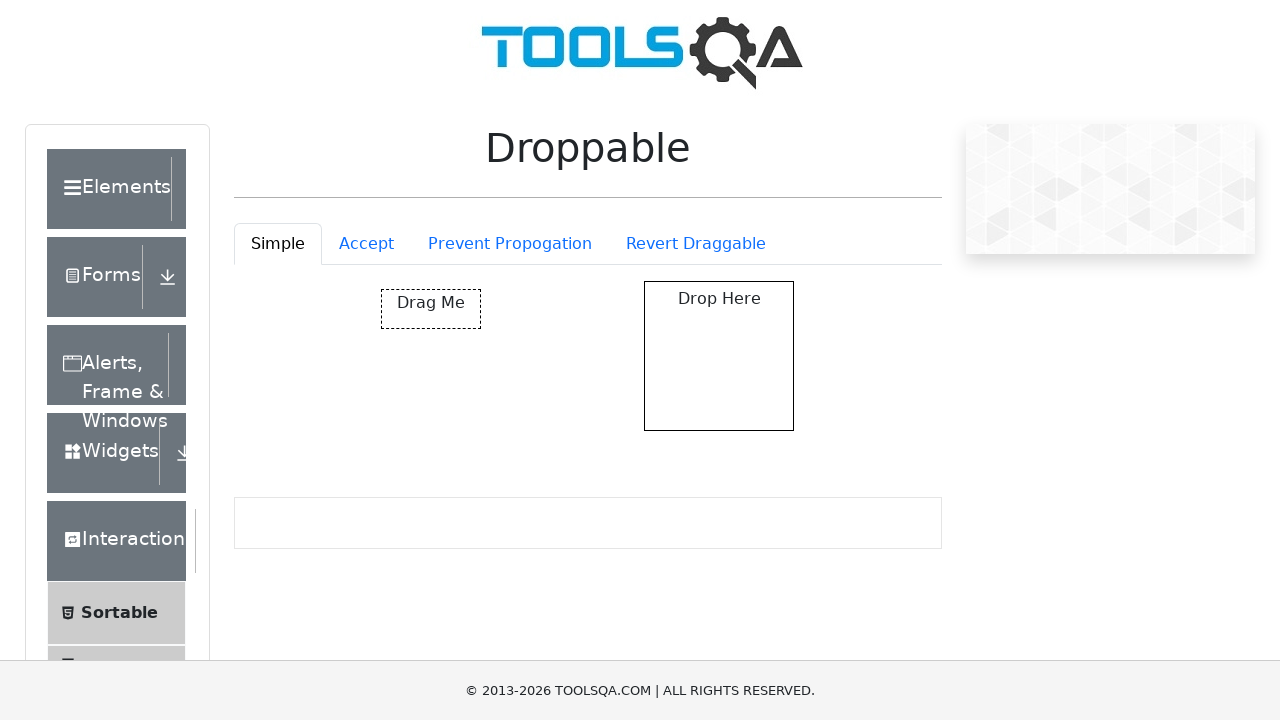

Located droppable element with id 'droppable'
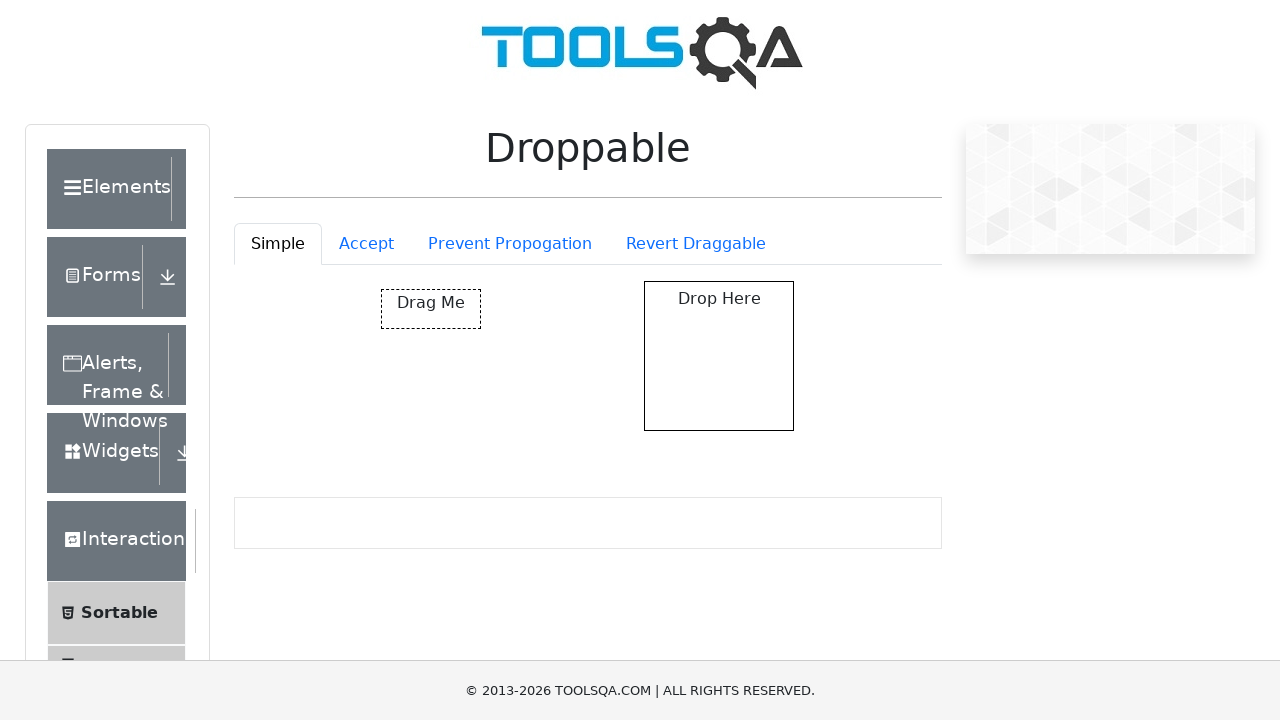

Dragged element from source and dropped it onto target element at (719, 356)
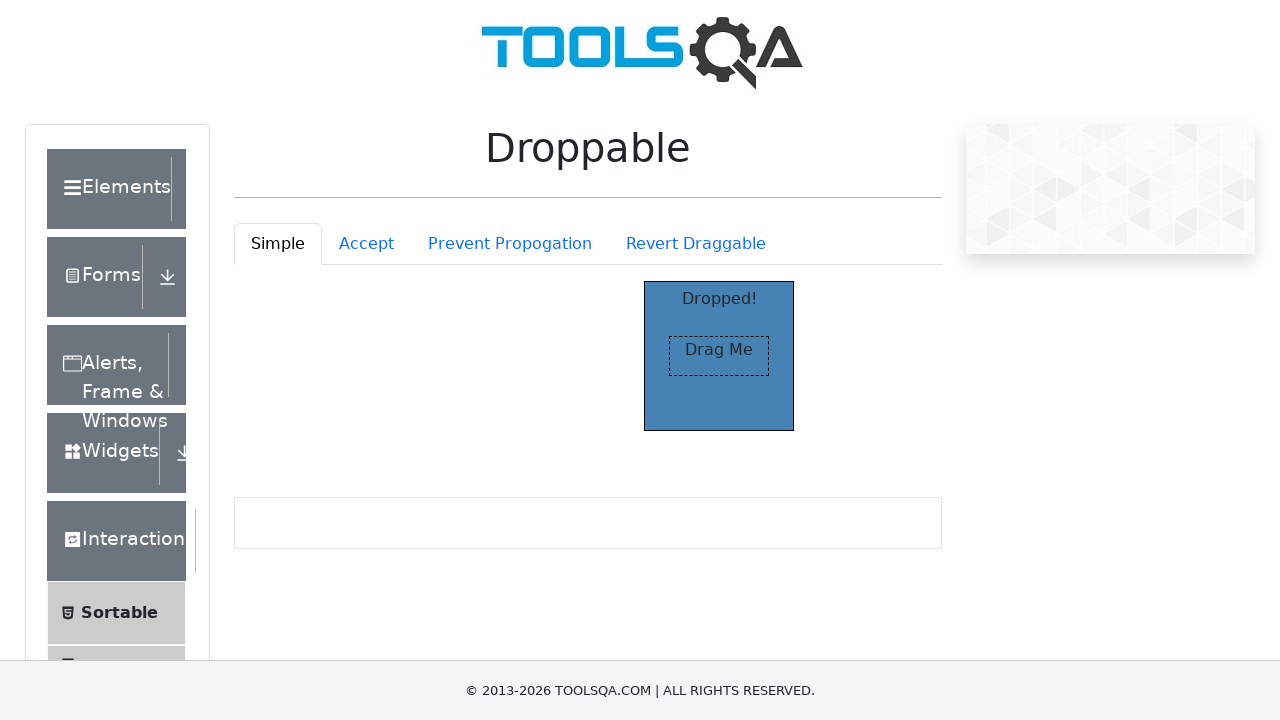

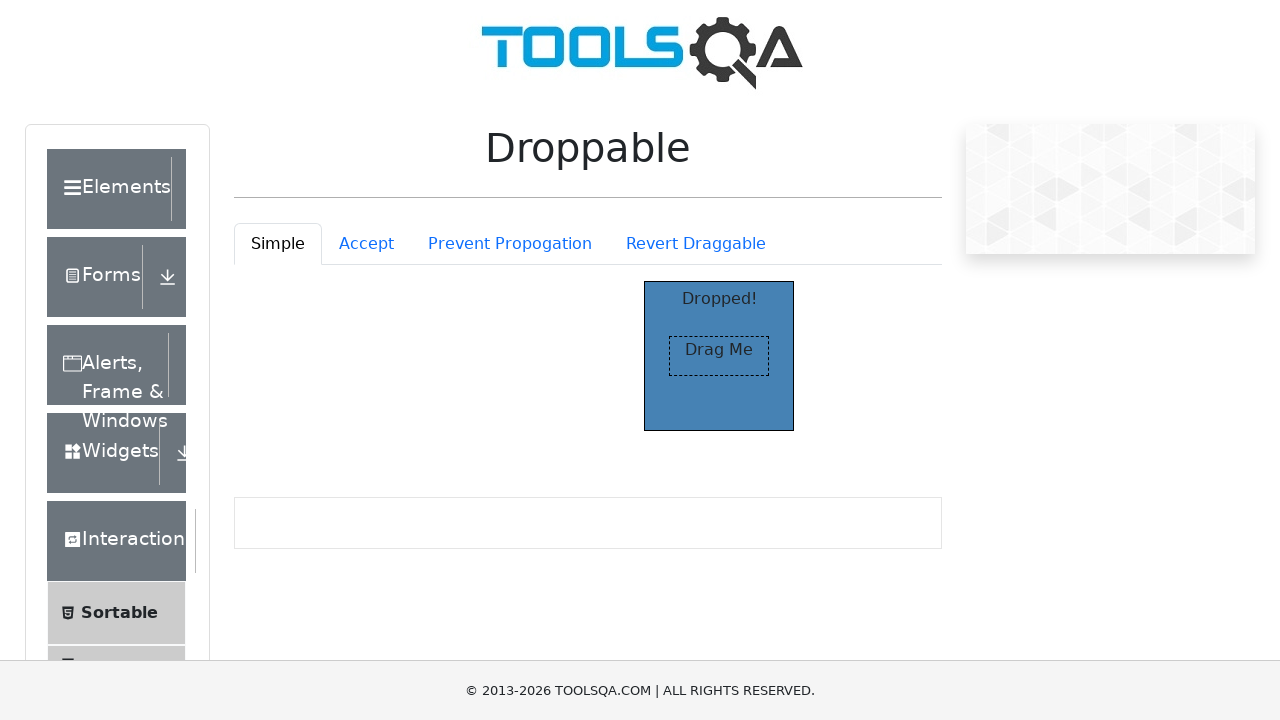